Tests that the Clear completed button displays correct text after marking an item complete

Starting URL: https://demo.playwright.dev/todomvc

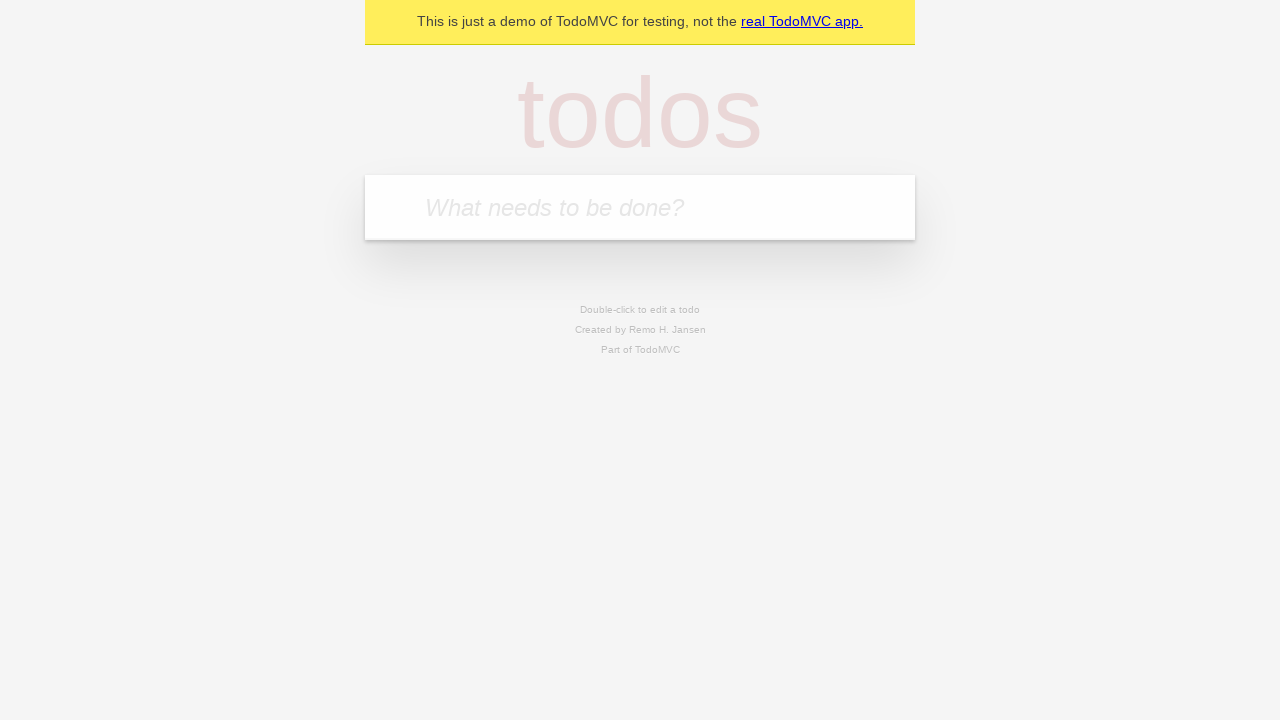

Filled todo input with 'buy some cheese' on internal:attr=[placeholder="What needs to be done?"i]
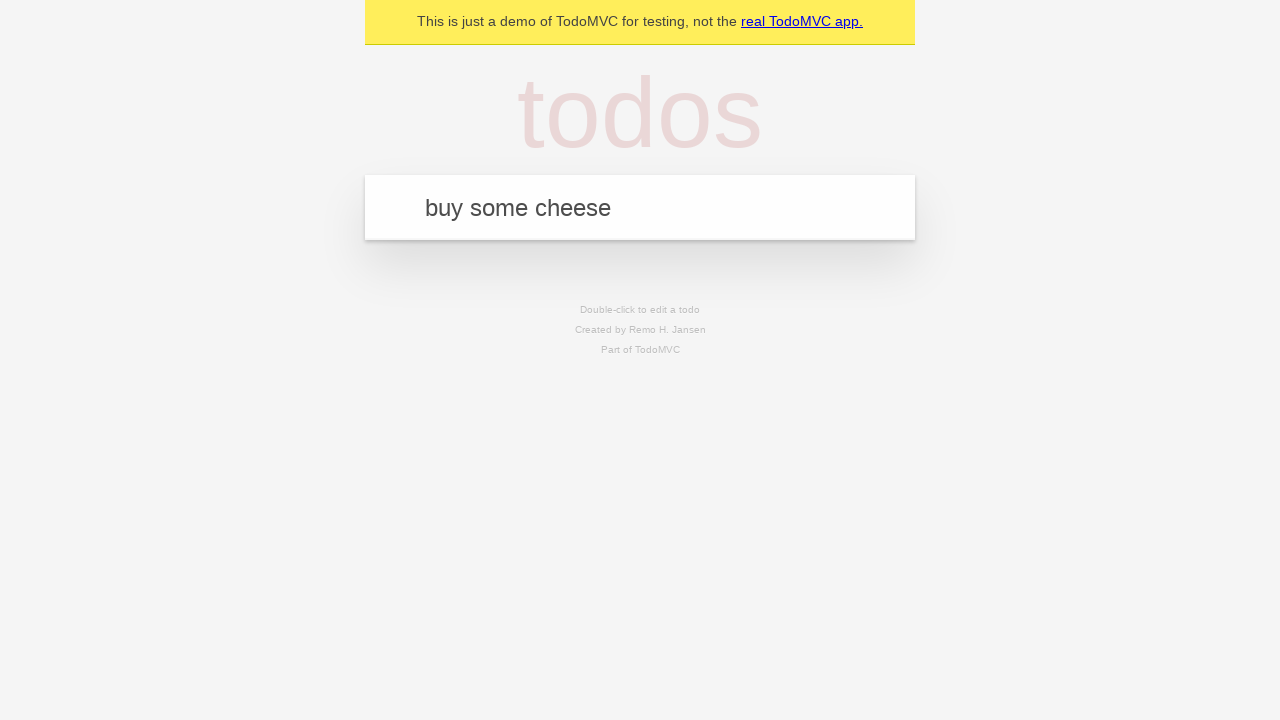

Pressed Enter to add first todo on internal:attr=[placeholder="What needs to be done?"i]
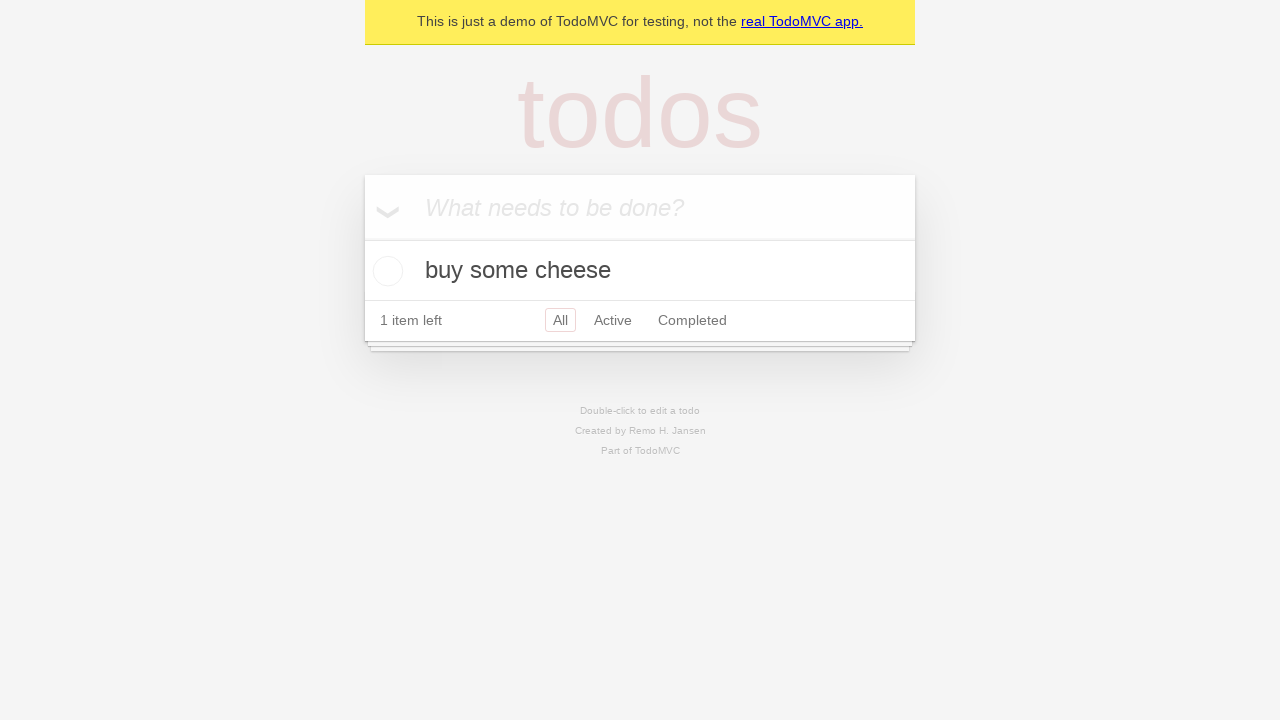

Filled todo input with 'feed the cat' on internal:attr=[placeholder="What needs to be done?"i]
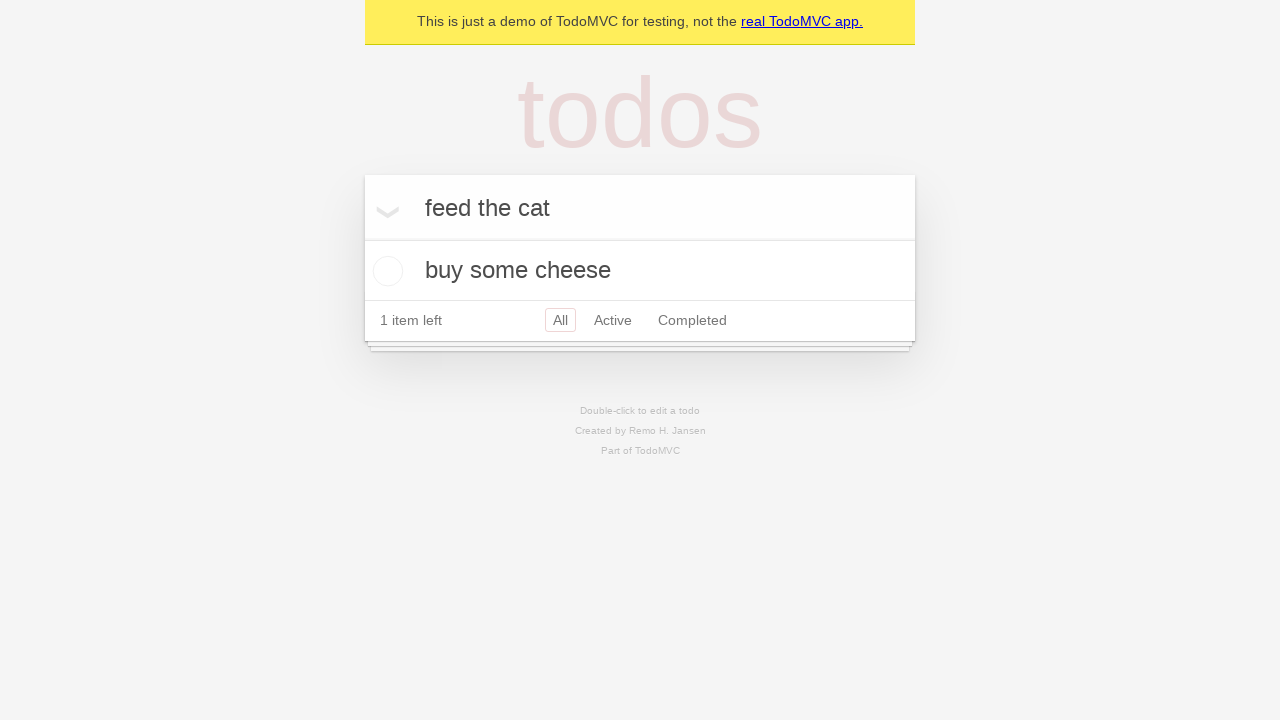

Pressed Enter to add second todo on internal:attr=[placeholder="What needs to be done?"i]
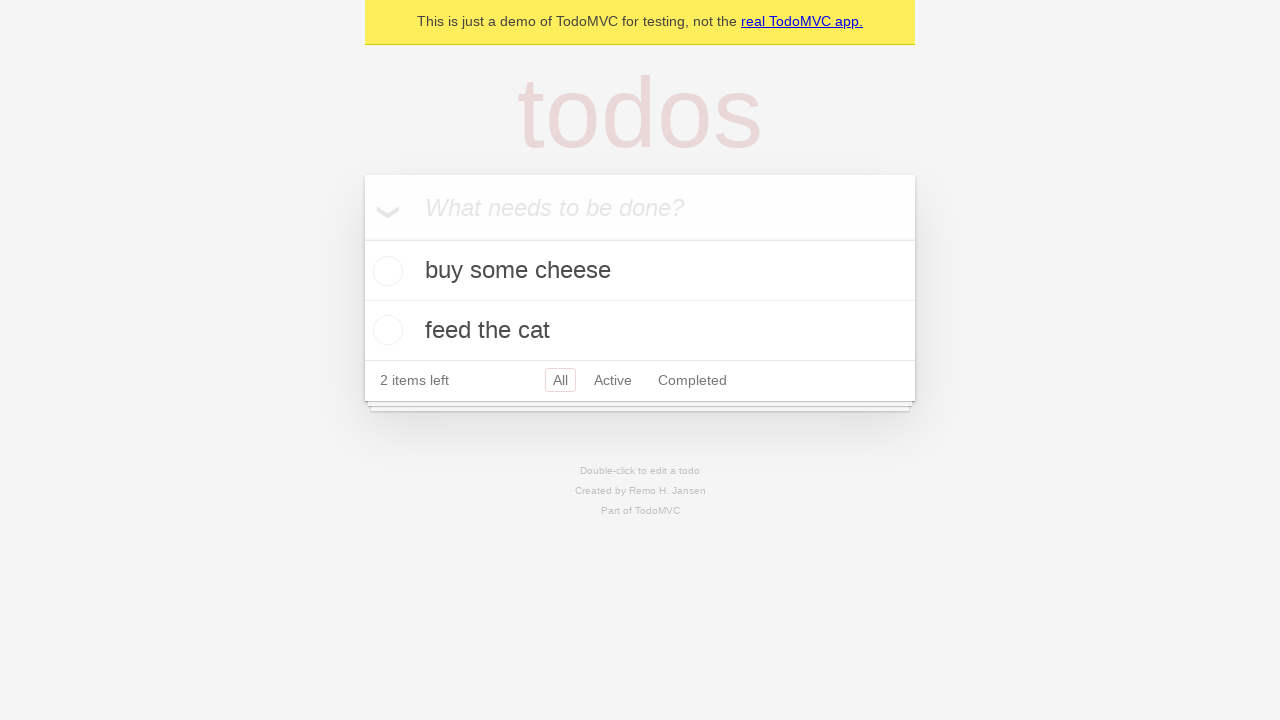

Filled todo input with 'book a doctors appointment' on internal:attr=[placeholder="What needs to be done?"i]
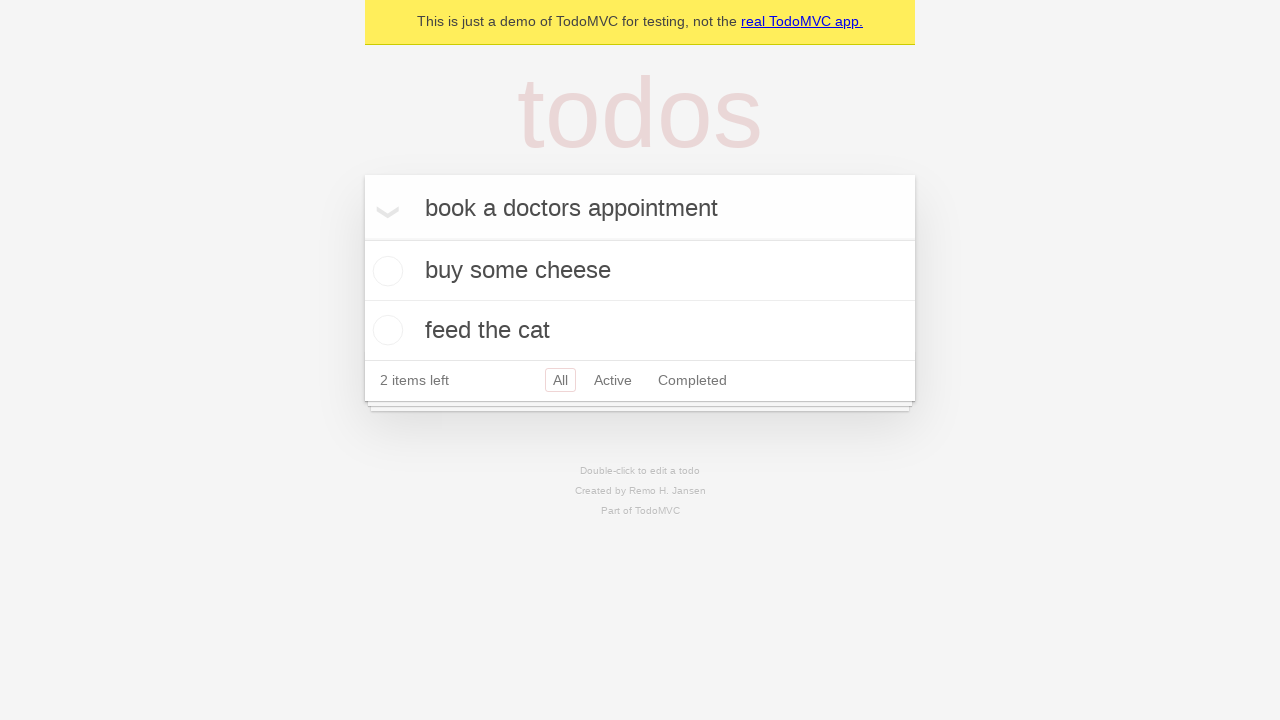

Pressed Enter to add third todo on internal:attr=[placeholder="What needs to be done?"i]
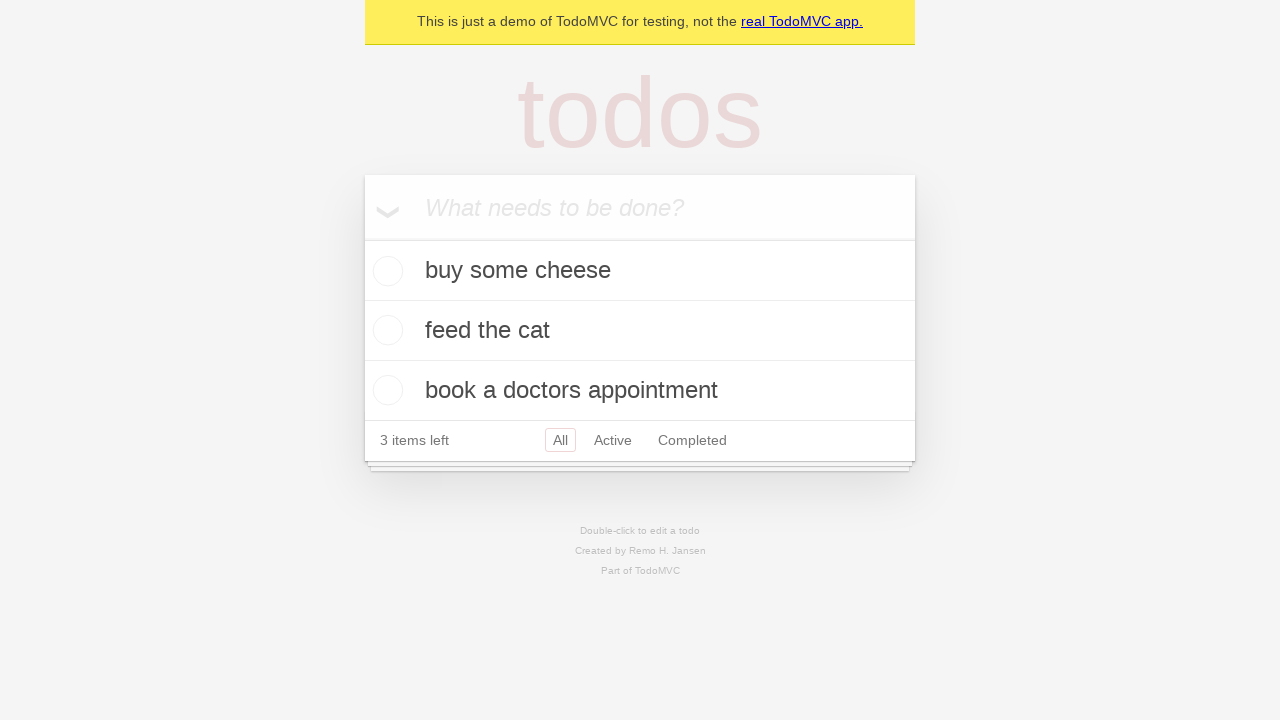

Checked the first todo item to mark it complete at (385, 271) on .todo-list li .toggle >> nth=0
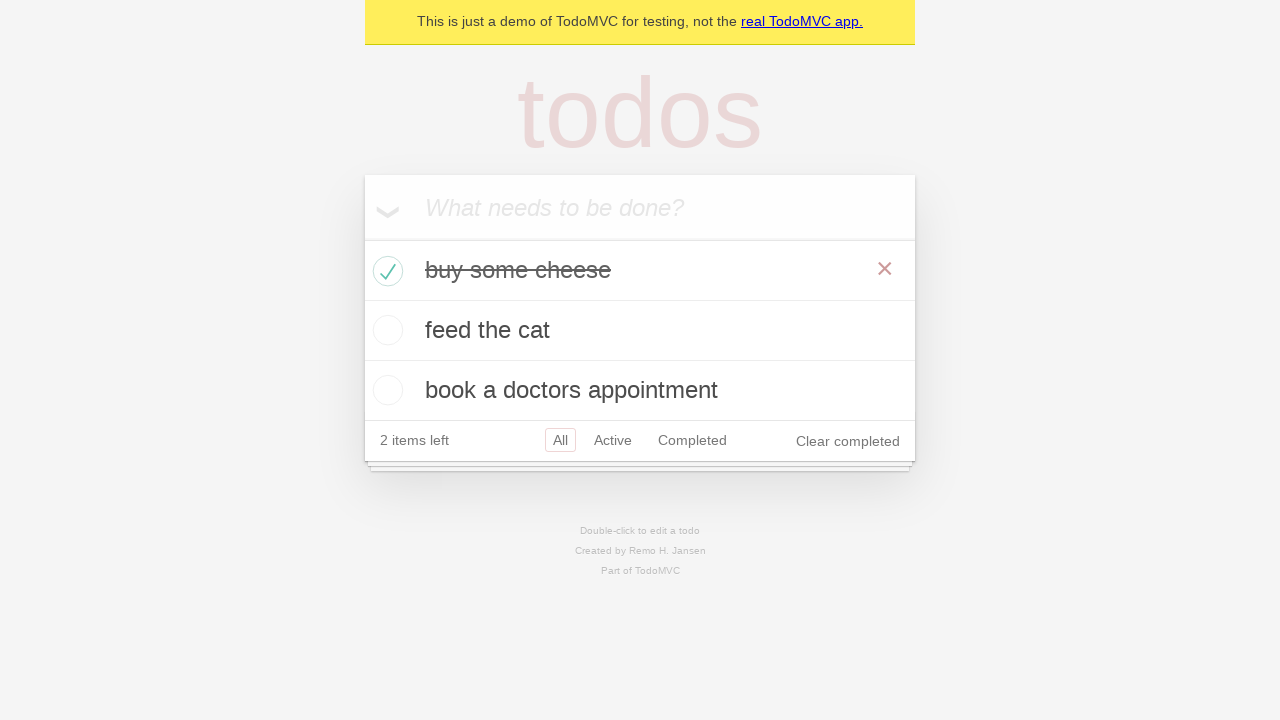

Clear completed button appeared and is visible
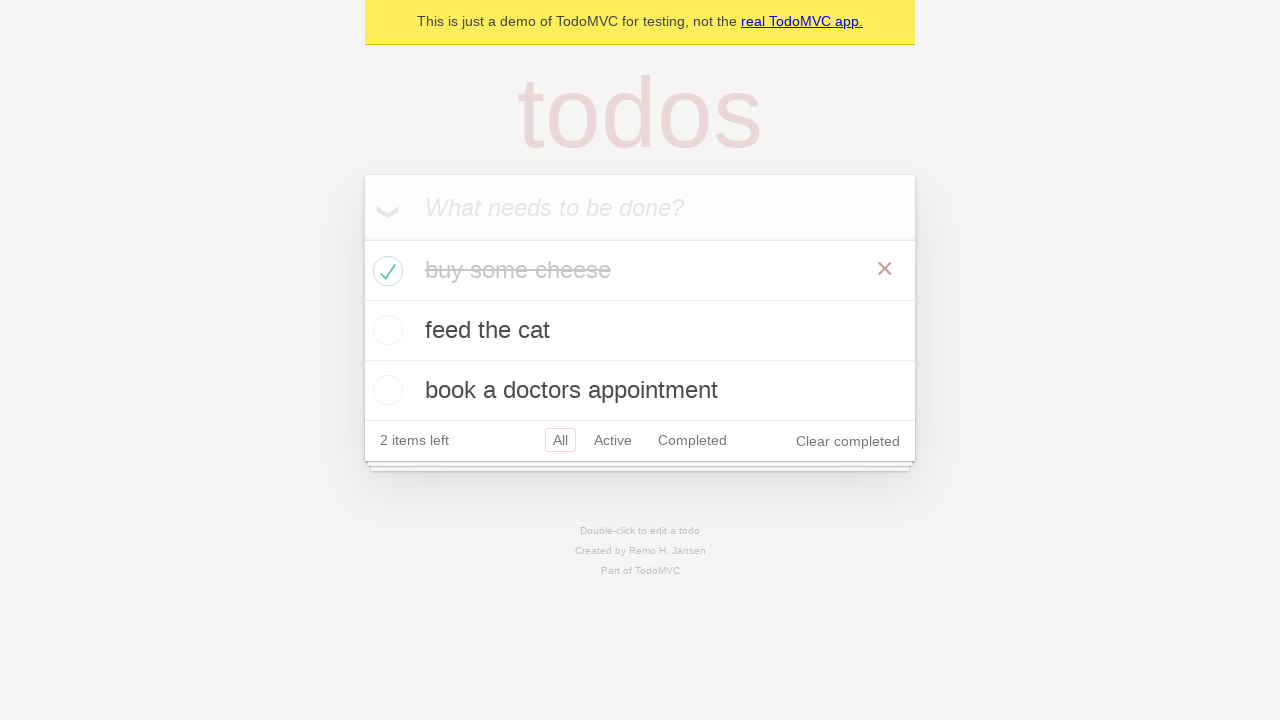

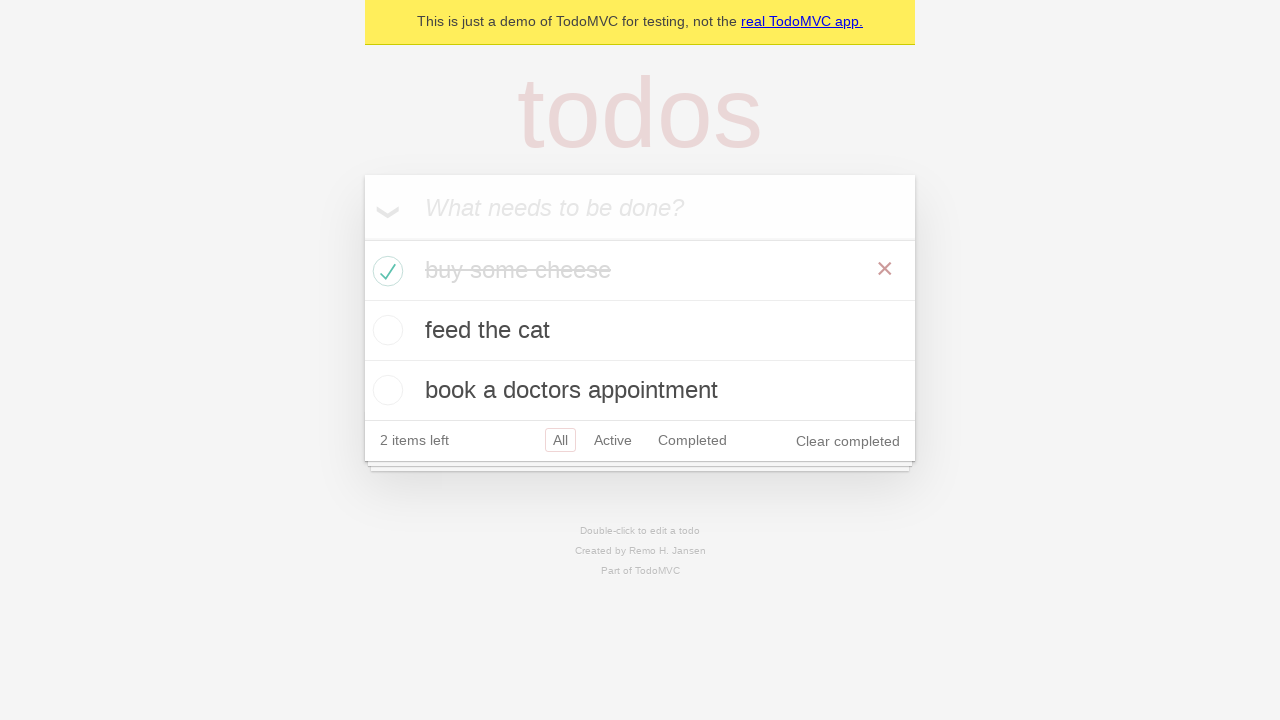